Fills out a text box form on DemoQA website with user information including name, email, and addresses

Starting URL: https://demoqa.com/text-box

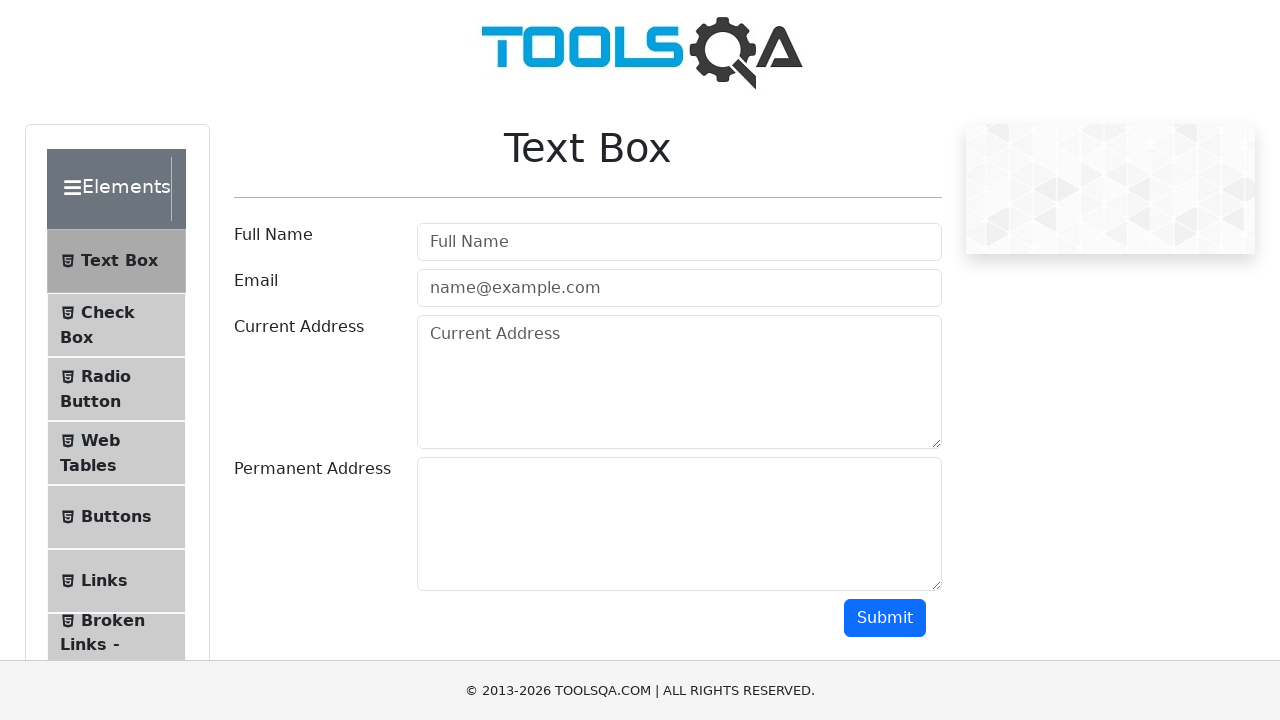

Filled user name field with 'John Smith' on #userName
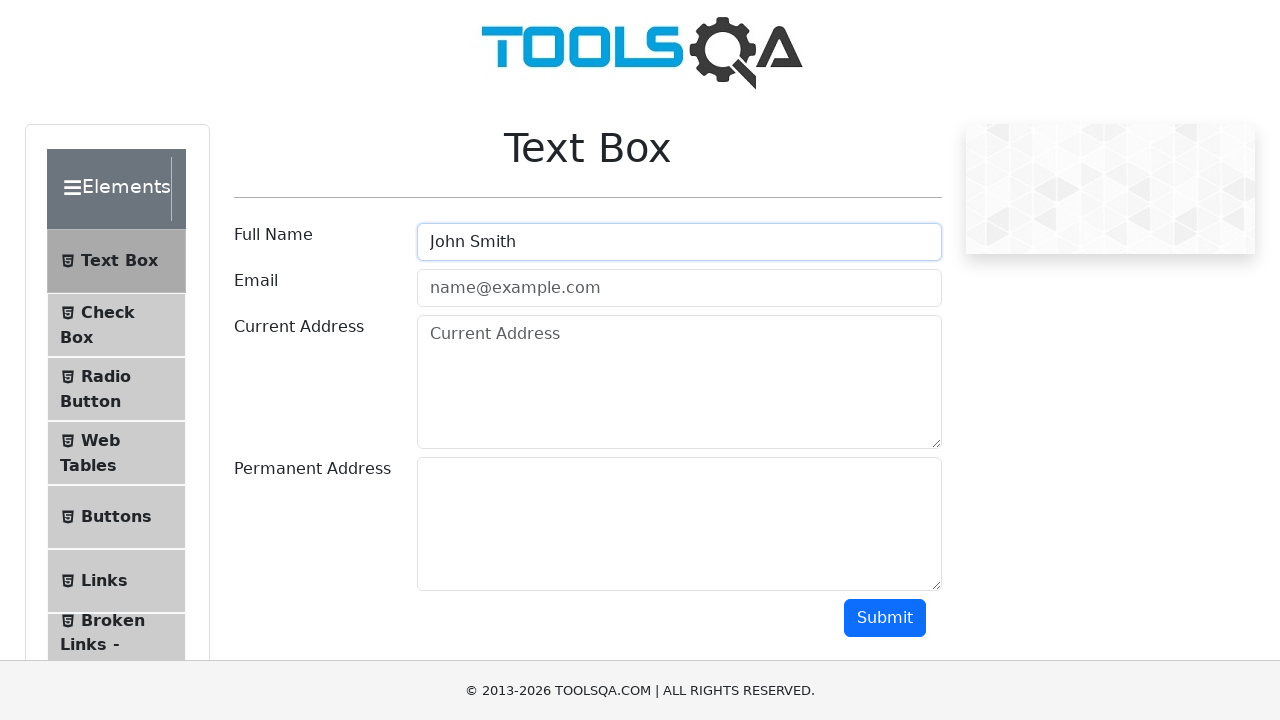

Filled email field with 'JohnSmith@example.com' on #userEmail
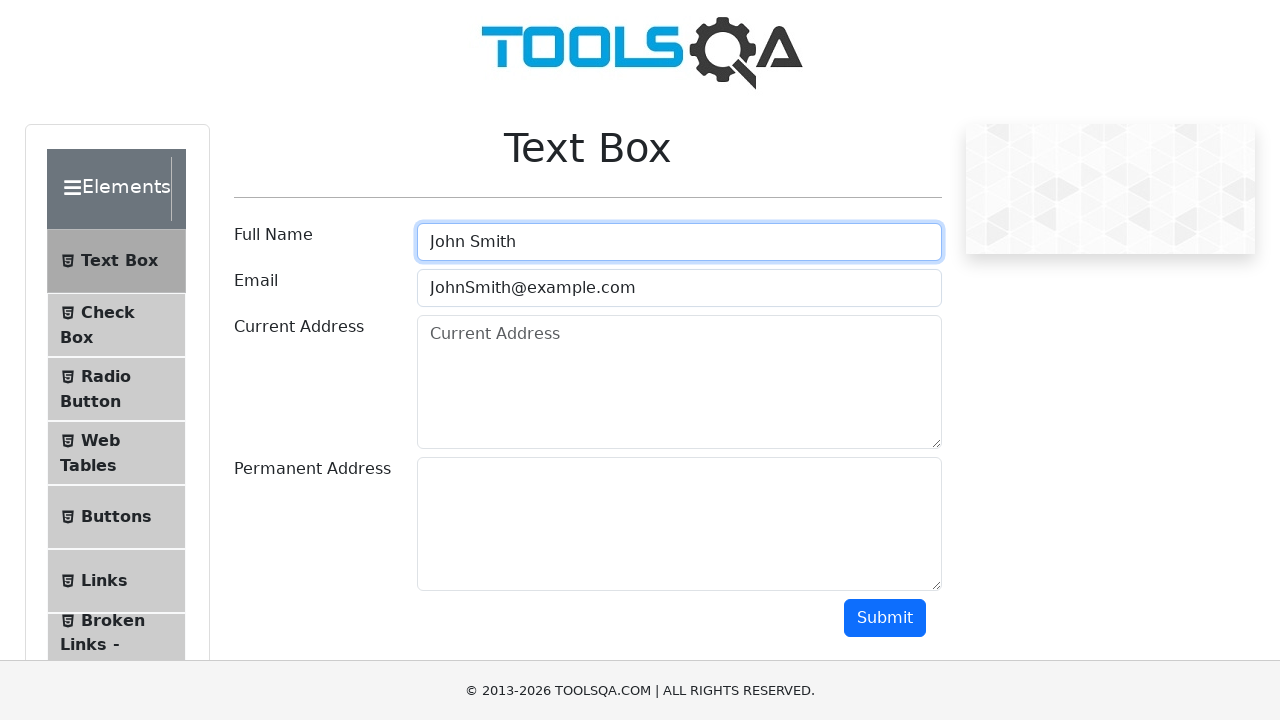

Filled current address field with 'San Francisco' on #currentAddress
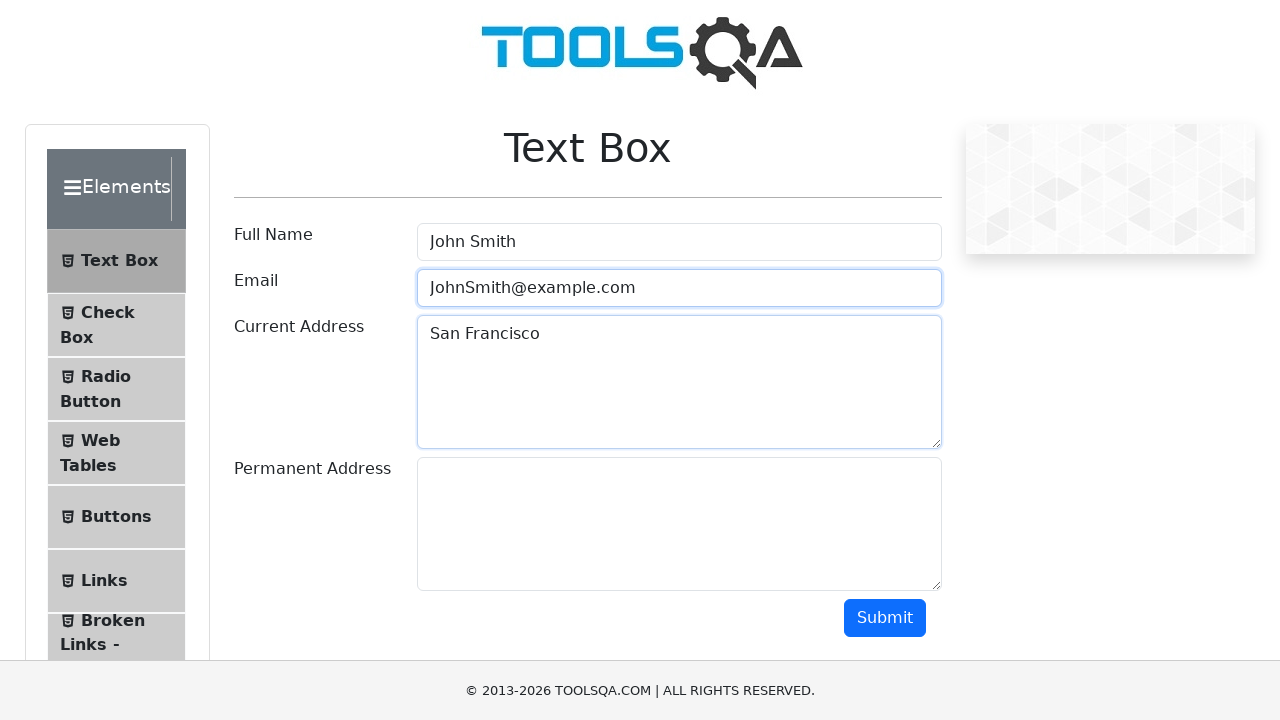

Filled permanent address field with 'New York' on #permanentAddress
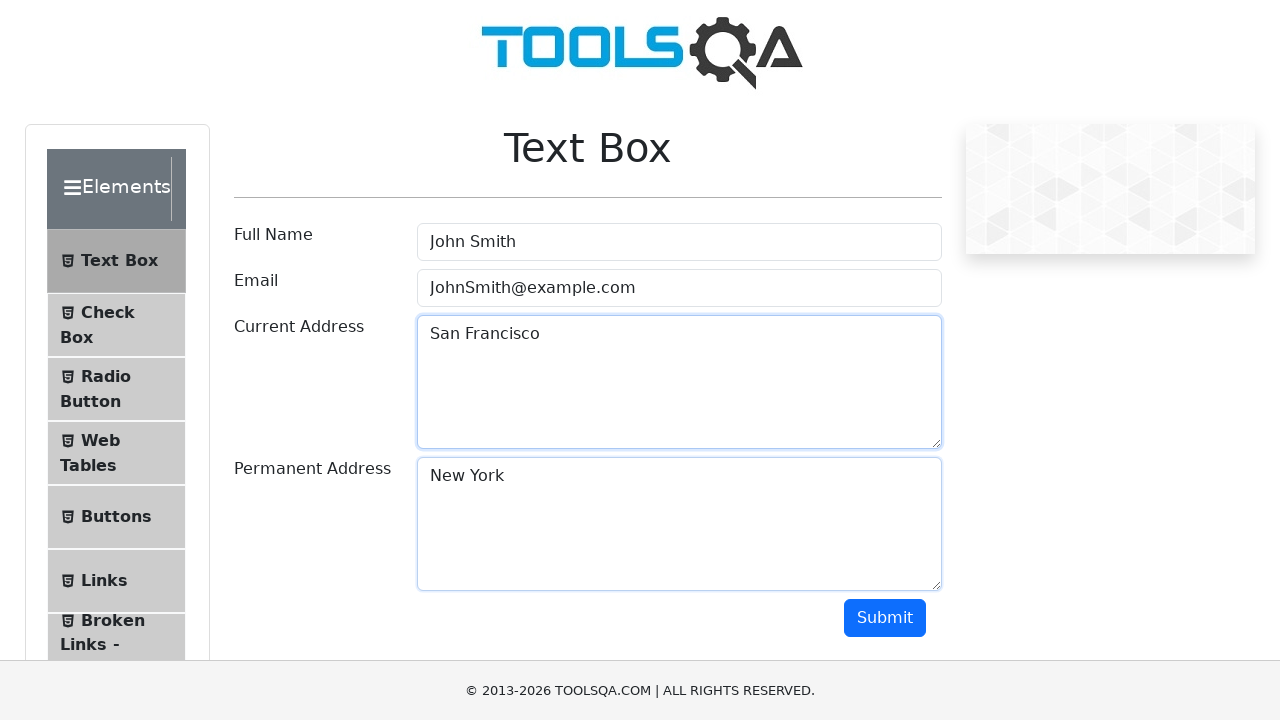

Submitted the form by pressing Enter on permanent address field on #permanentAddress
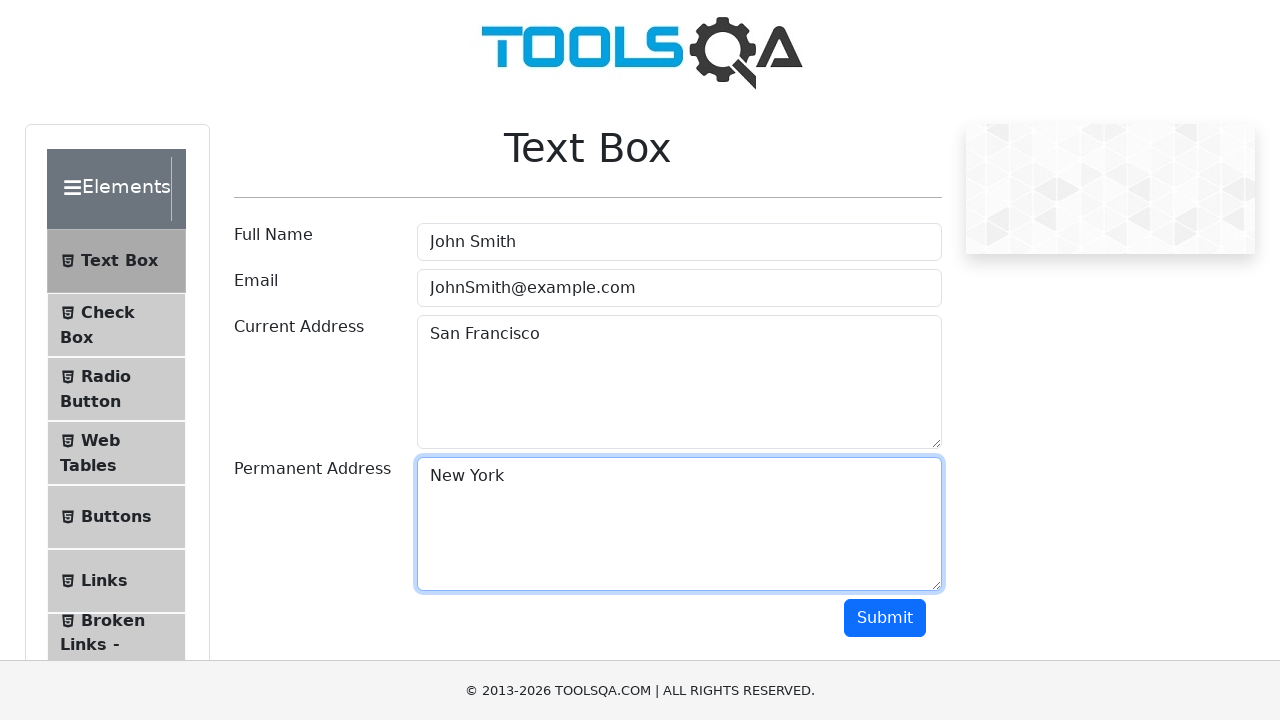

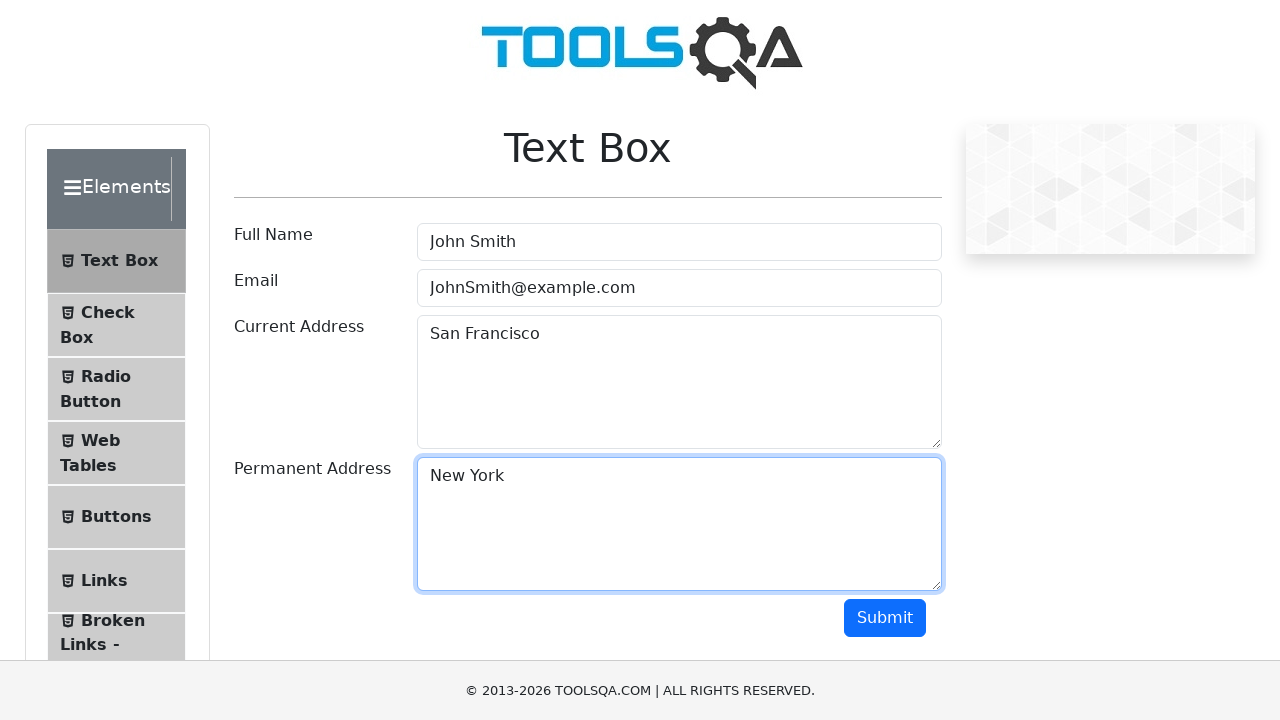